Tests deleting a todo item by hovering over it and clicking the X button

Starting URL: https://todomvc.com/examples/angular/dist/browser/#/all

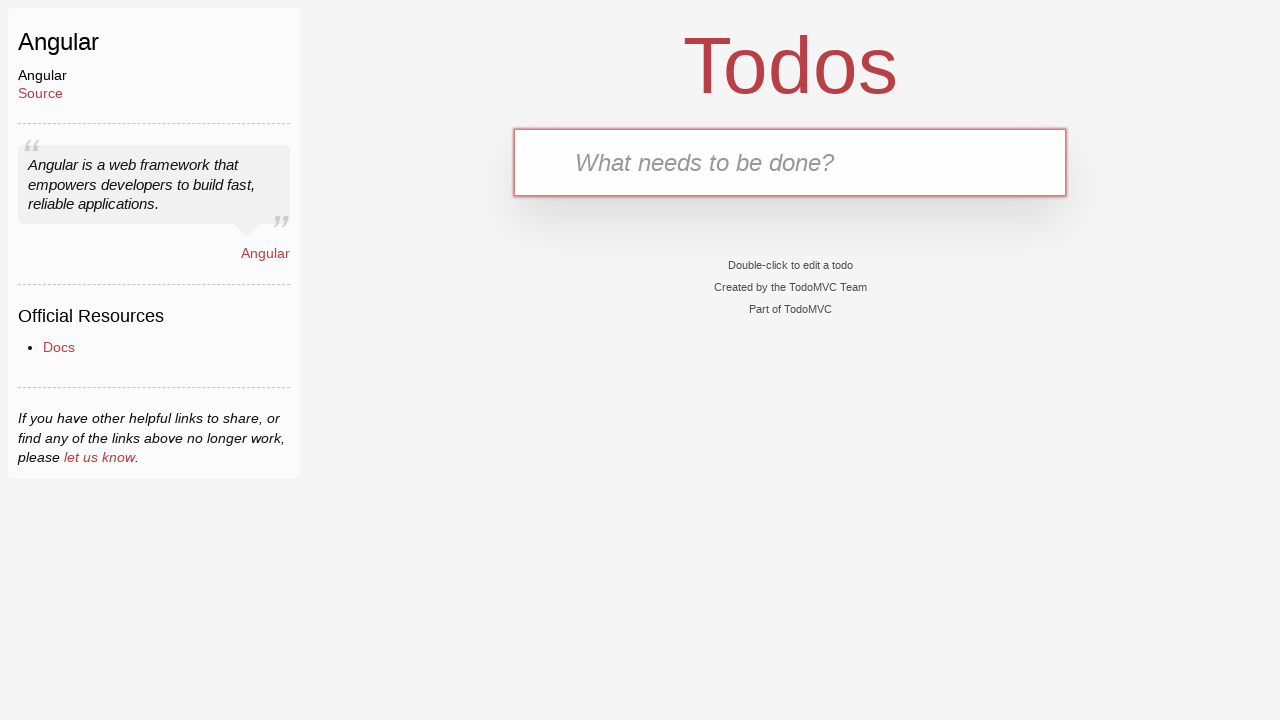

Clicked on the new todo input field at (790, 162) on .new-todo
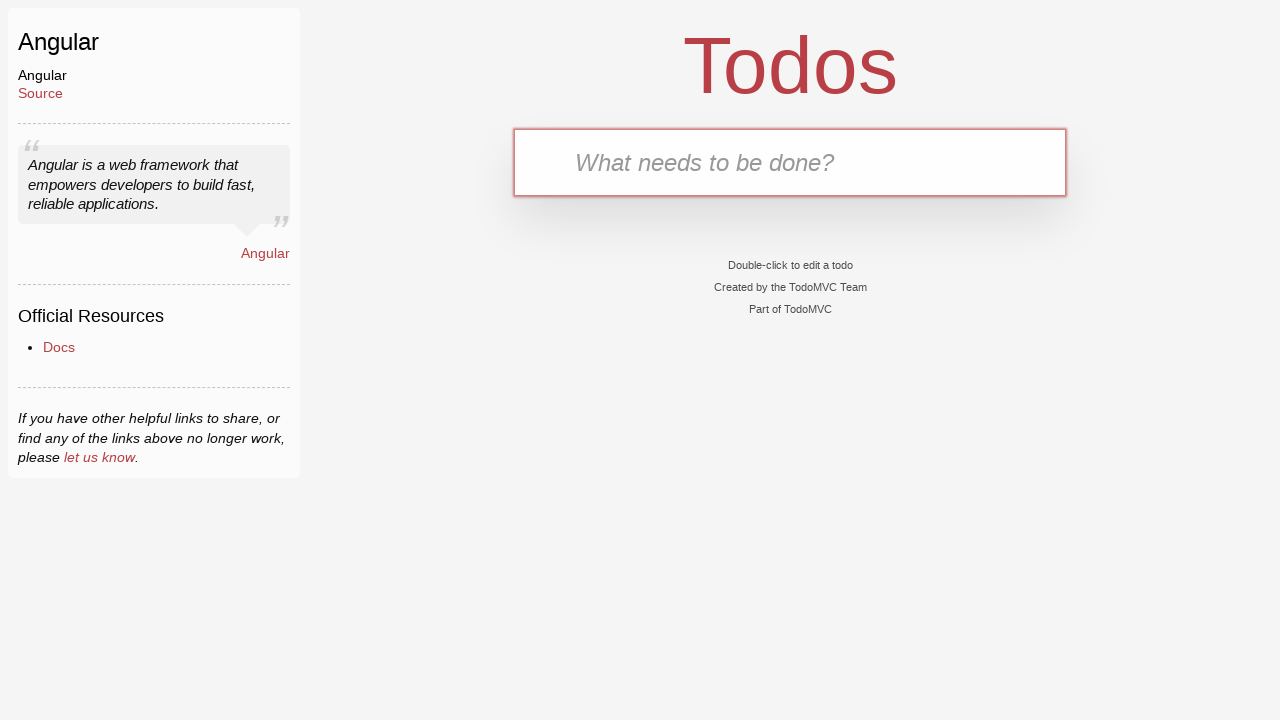

Filled new todo input with 'buy milk' on .new-todo
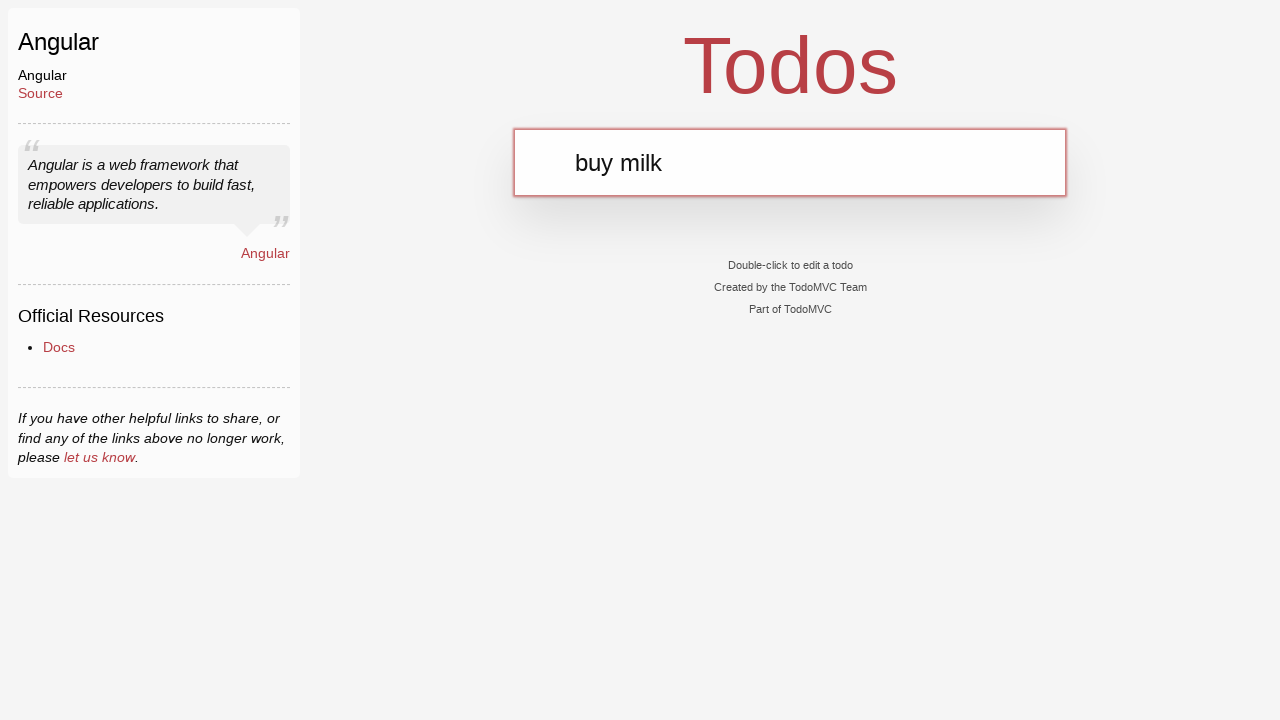

Pressed Enter to add the todo item on .new-todo
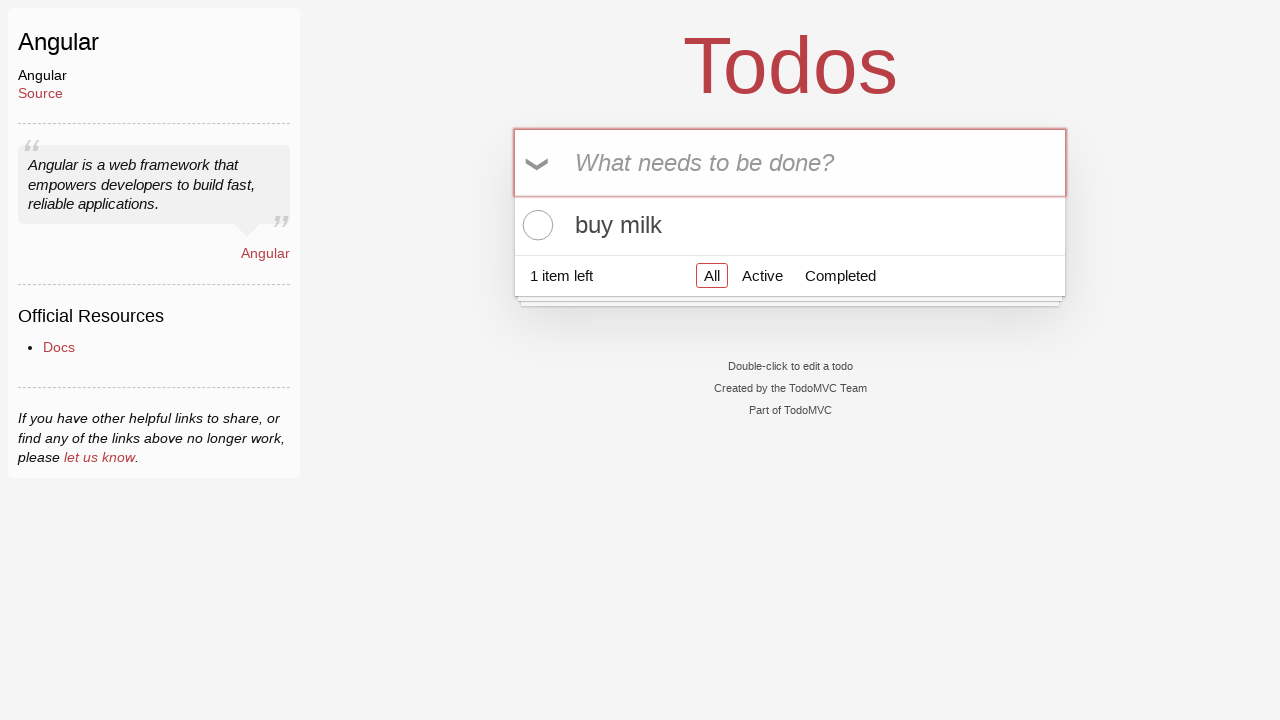

Hovered over the first todo item to reveal delete button at (790, 225) on app-todo-item:nth-child(1) label
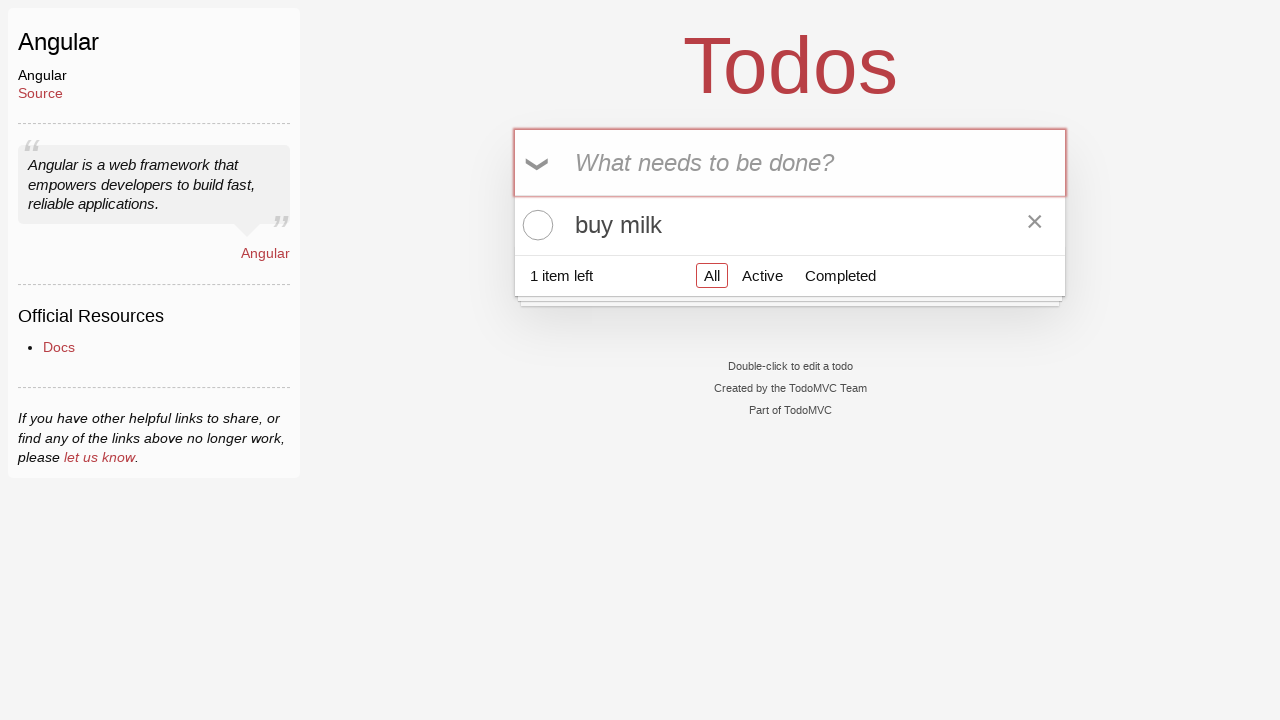

Clicked the X button to delete the todo item at (1035, 225) on .destroy
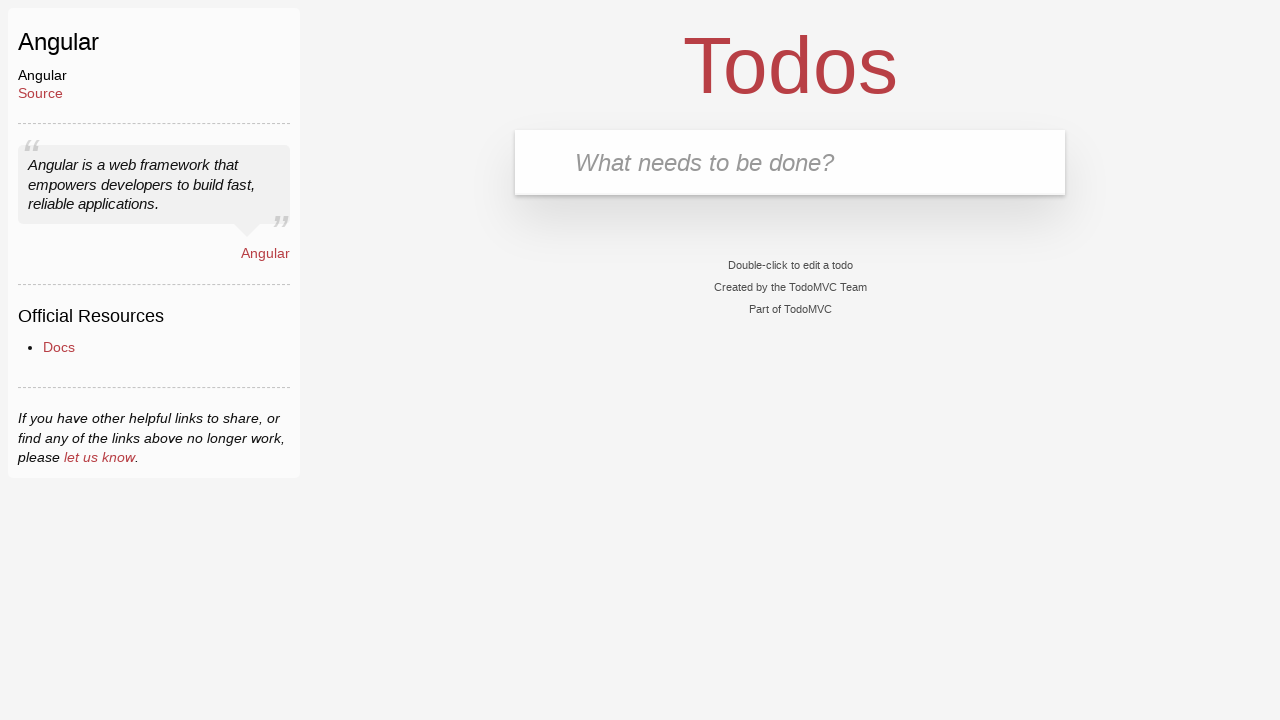

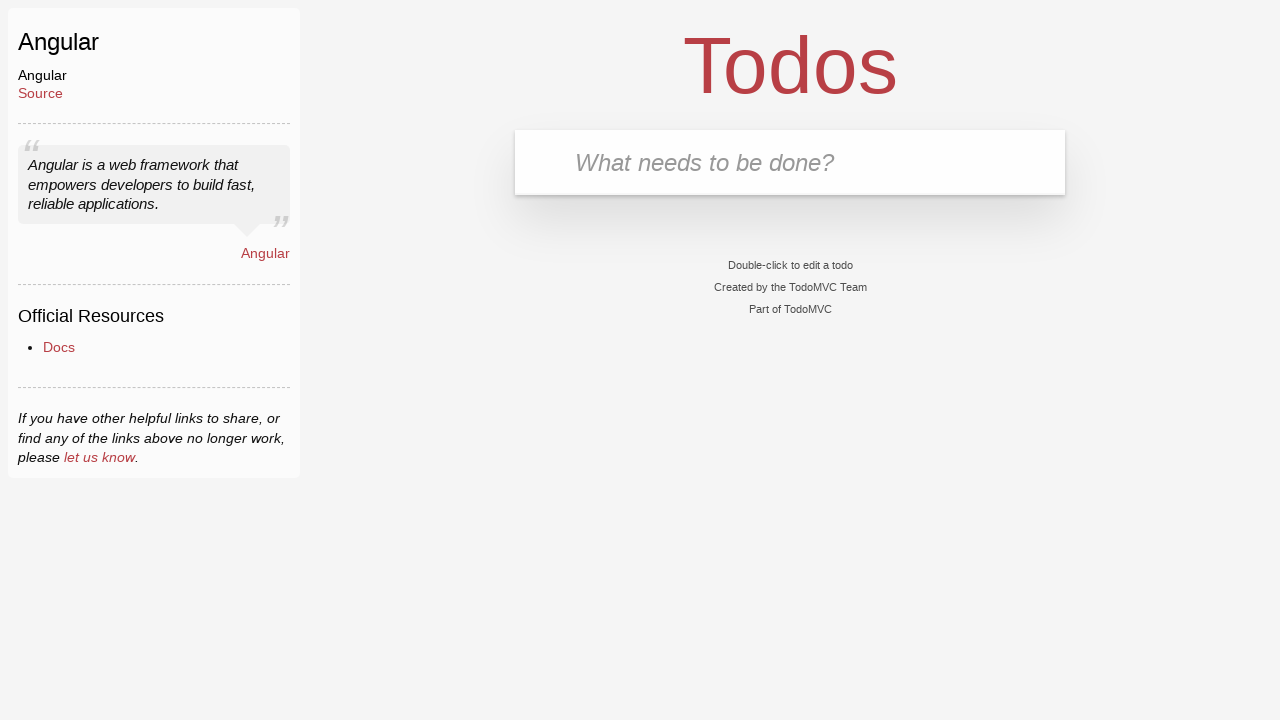